Tests checkbox handling on a practice automation page by clicking a checkbox and verifying its state properties (selected, enabled, displayed)

Starting URL: https://rahulshettyacademy.com/AutomationPractice/

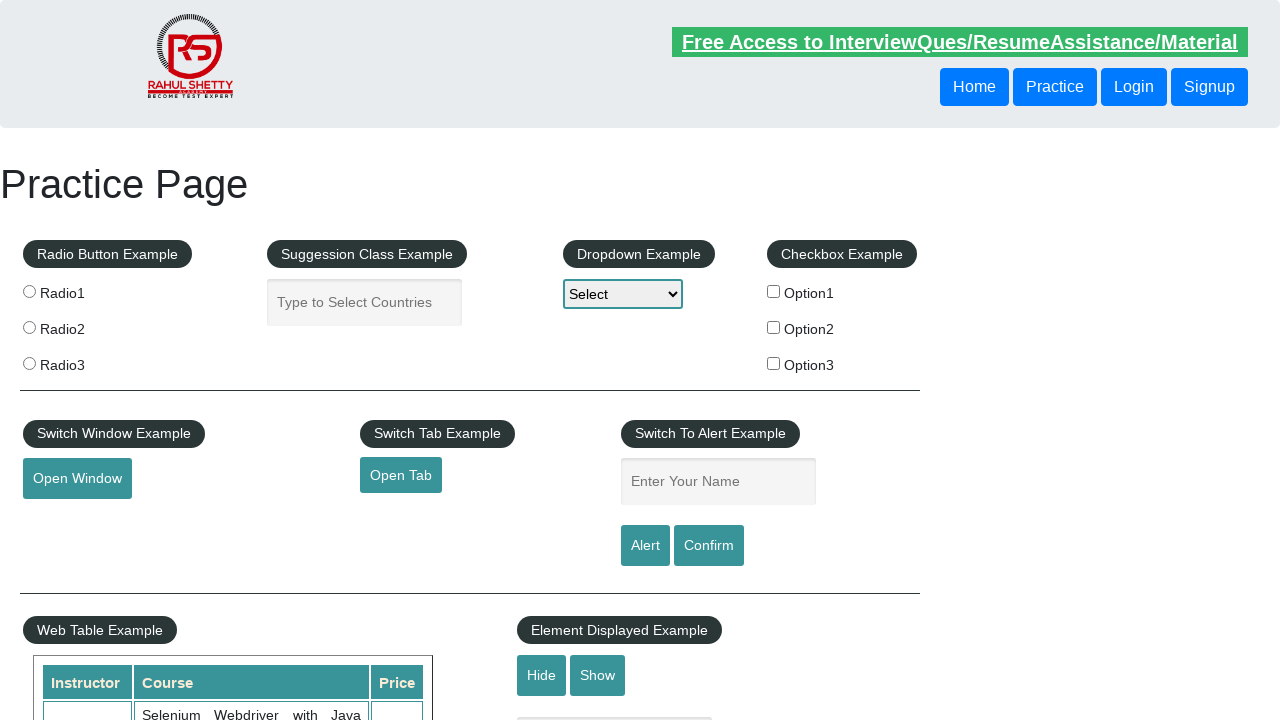

Clicked on the first checkbox option (checkBoxOption1) at (774, 291) on input#checkBoxOption1
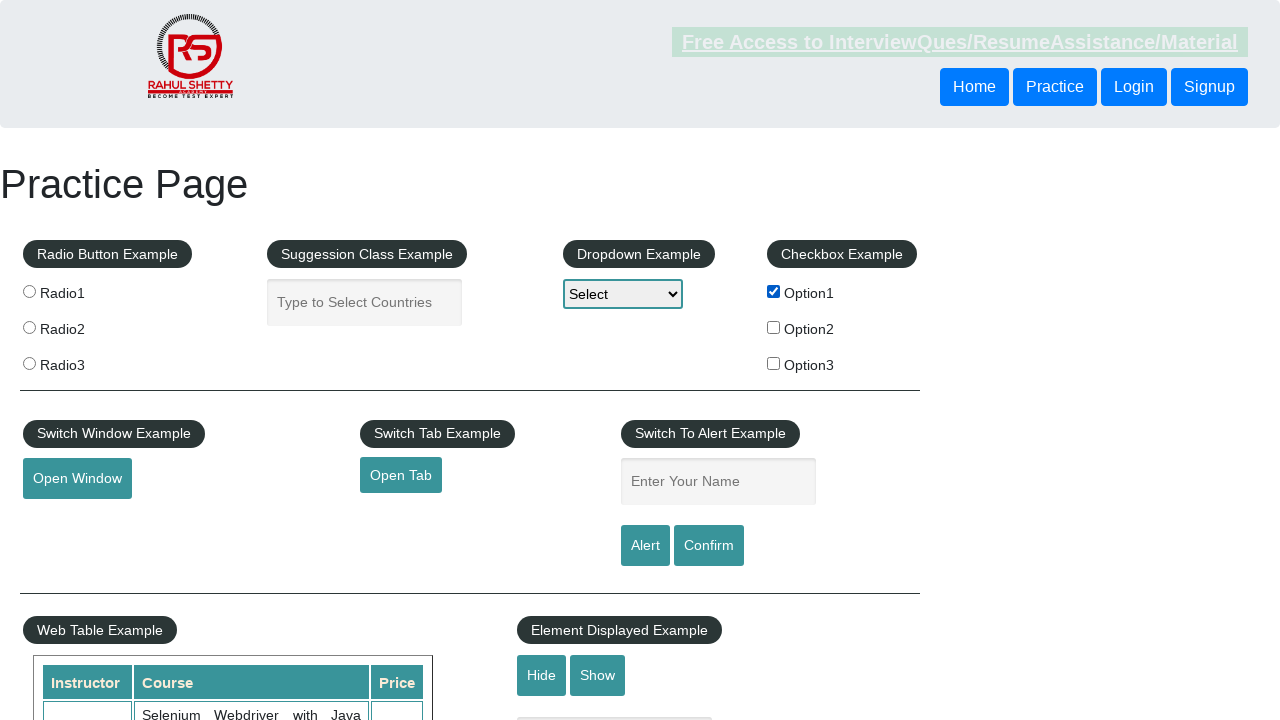

Located the first checkbox element
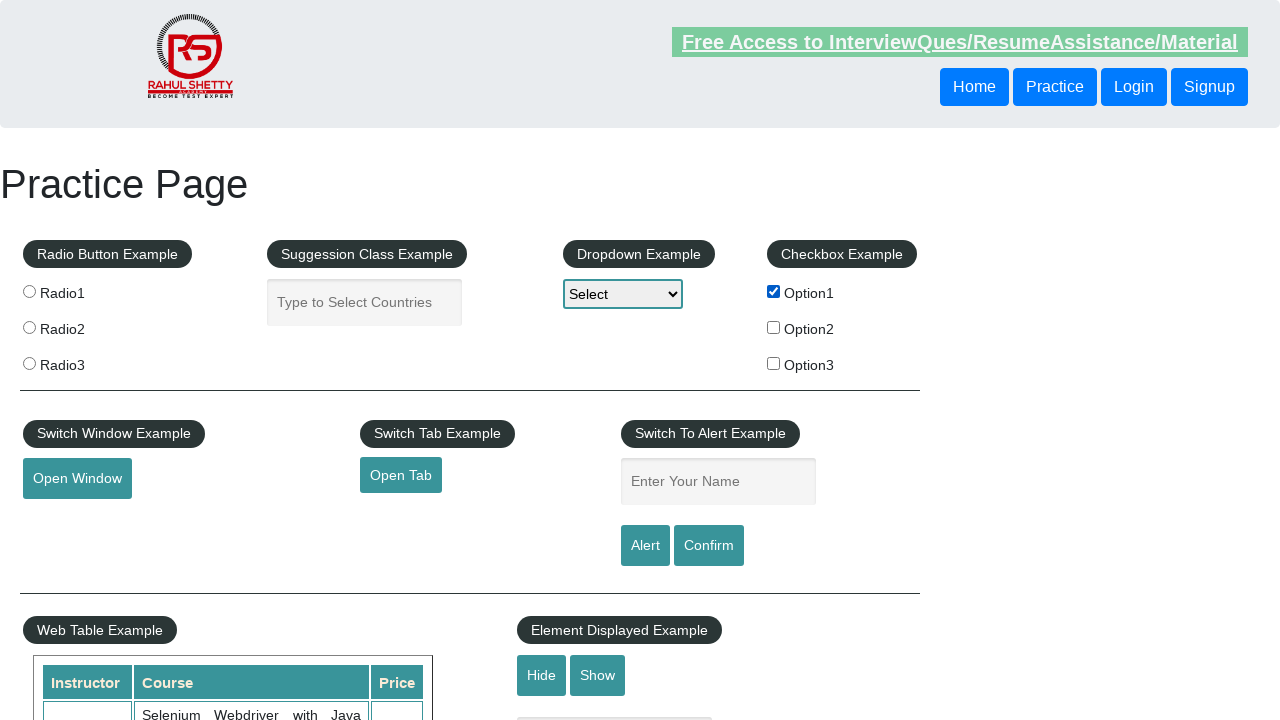

Waited for checkbox to be visible
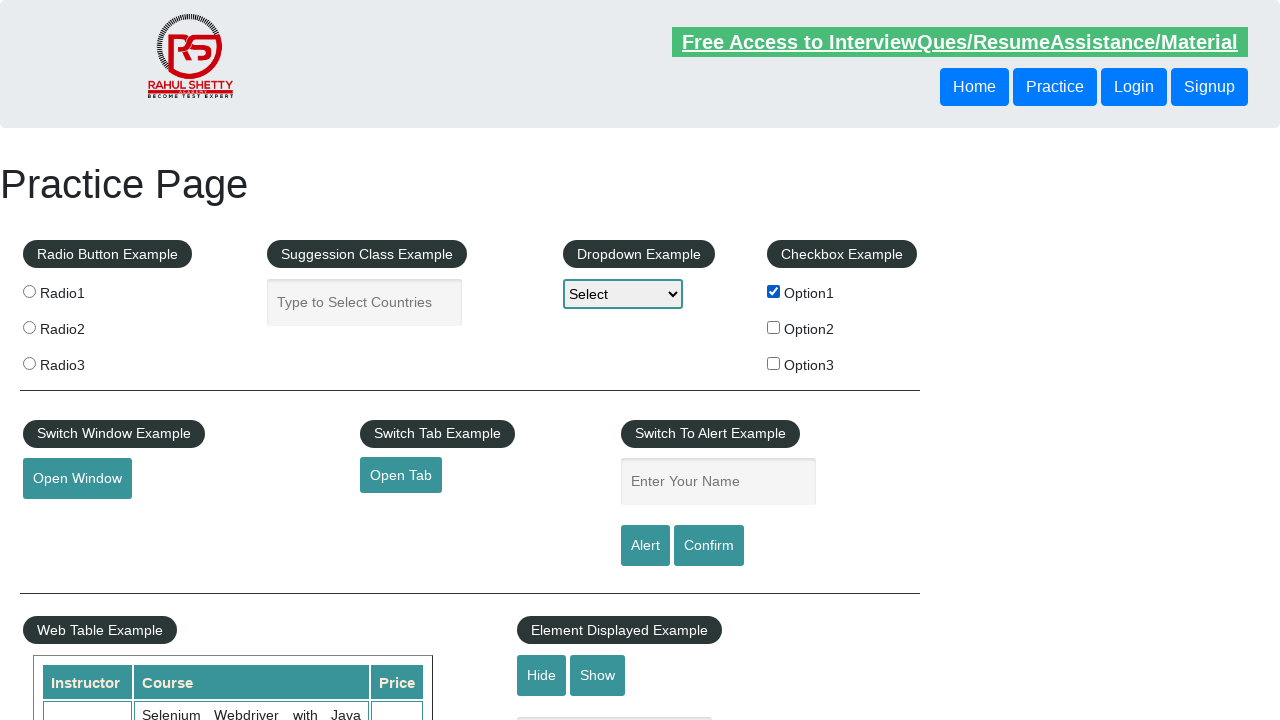

Verified checkbox is_checked state: True
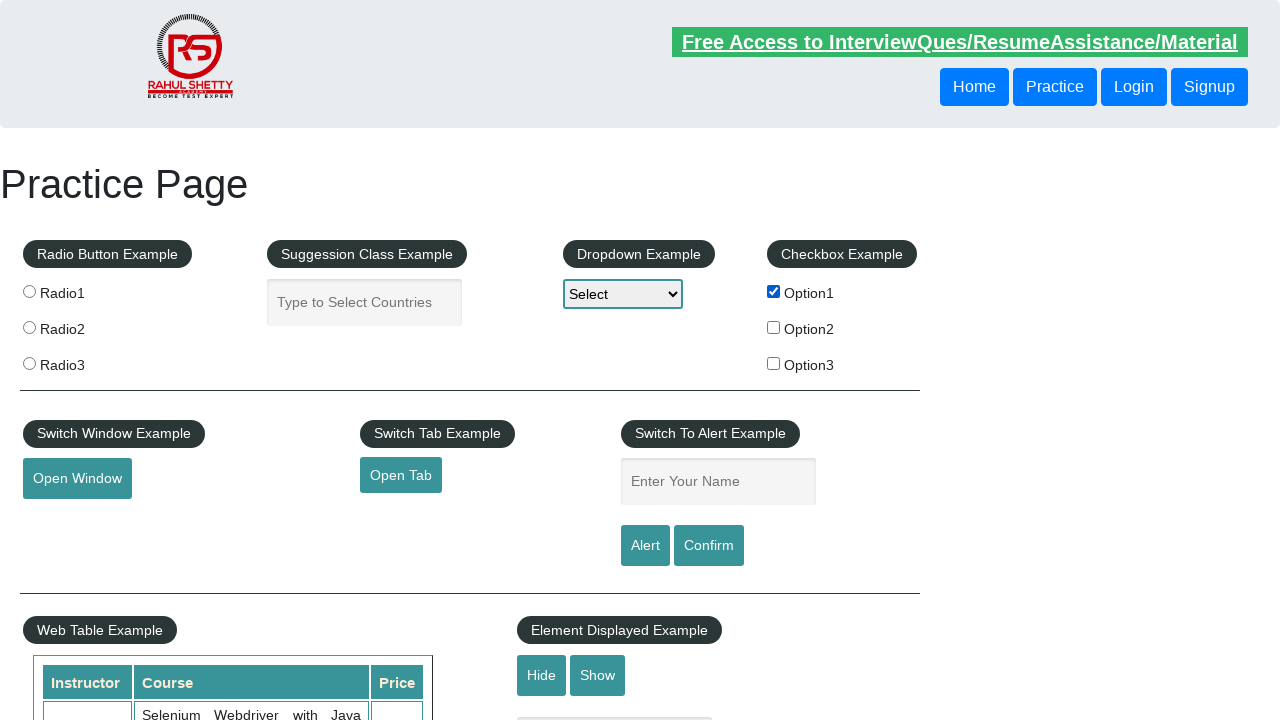

Verified checkbox is_enabled state: True
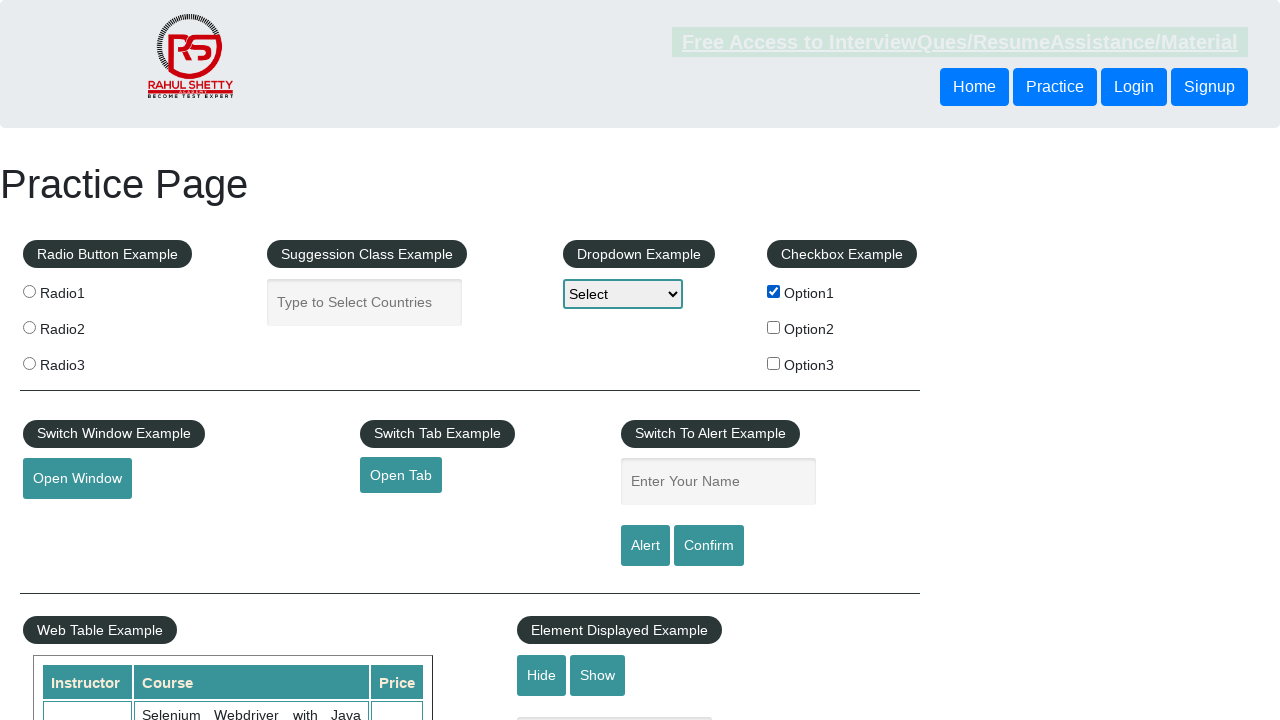

Verified checkbox is_visible state: True
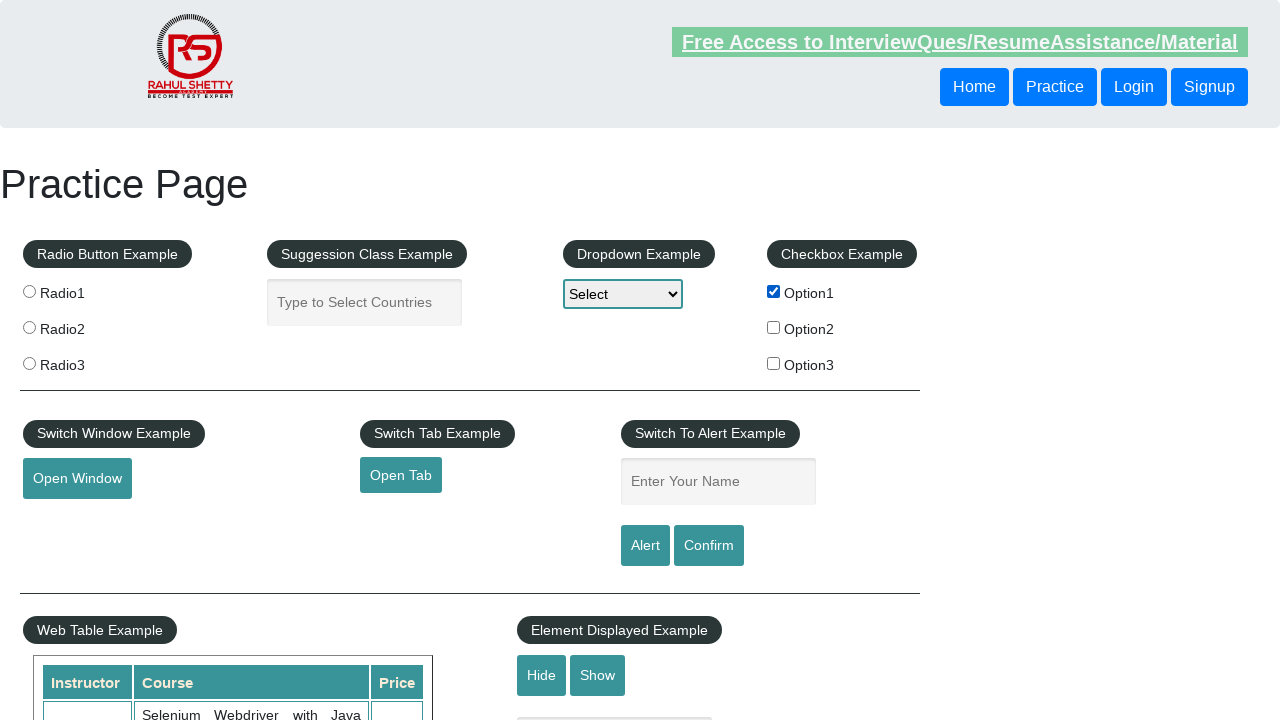

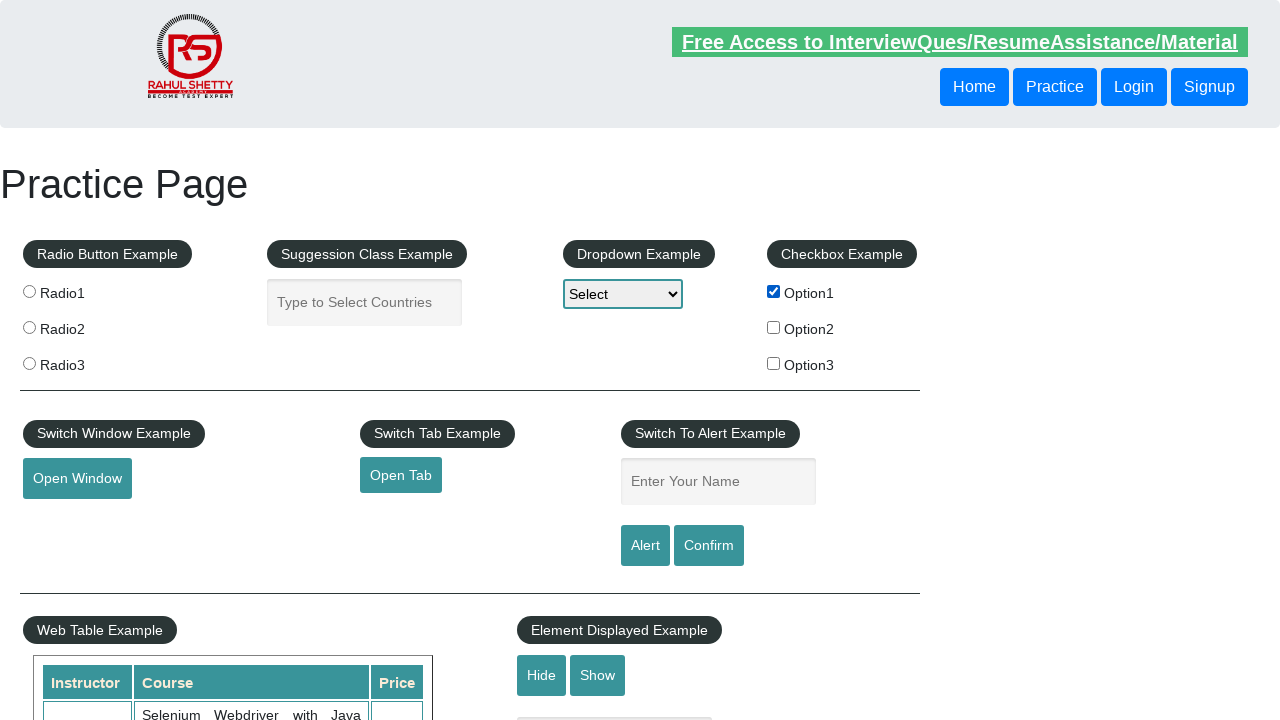